Tests handling of JavaScript alerts by triggering and responding to different alert types

Starting URL: https://the-internet.herokuapp.com/javascript_alerts

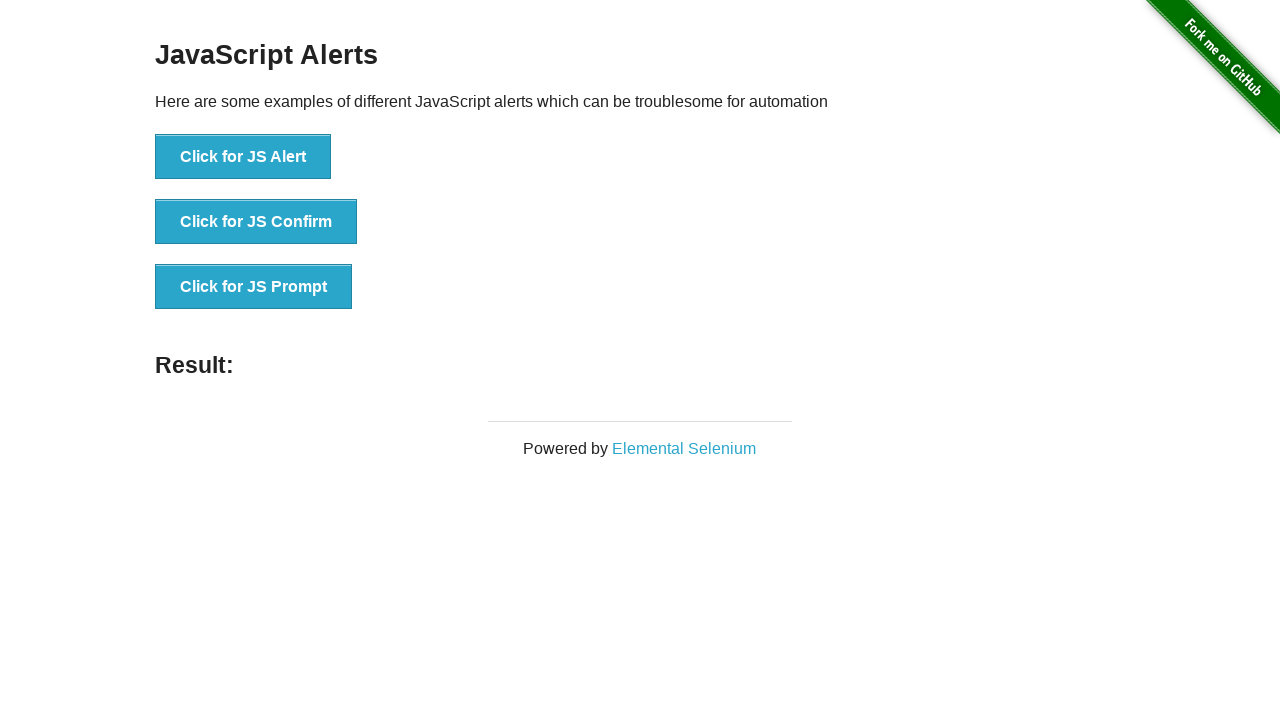

Triggered and accepted simple JavaScript alert at (243, 157) on xpath=//button[contains(text(),'Click for JS Alert')]
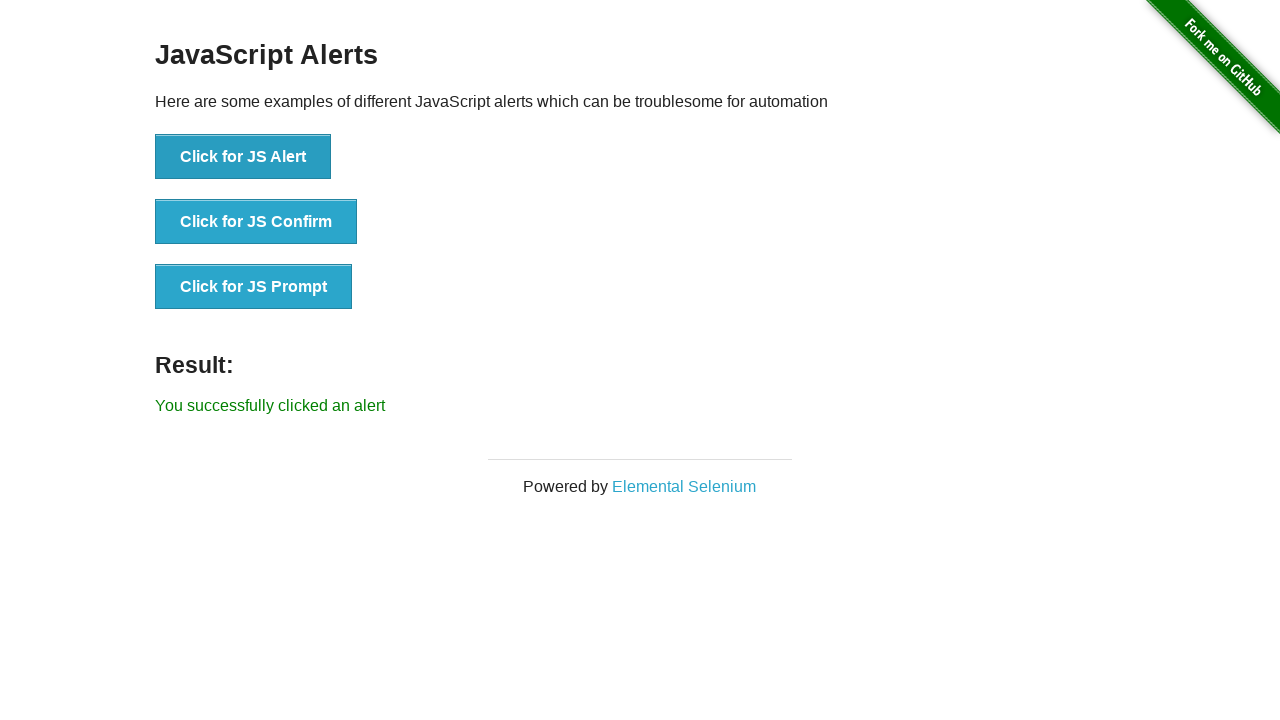

Triggered and dismissed JavaScript confirm dialog at (256, 222) on xpath=//button[contains(text(),'Click for JS Confirm')]
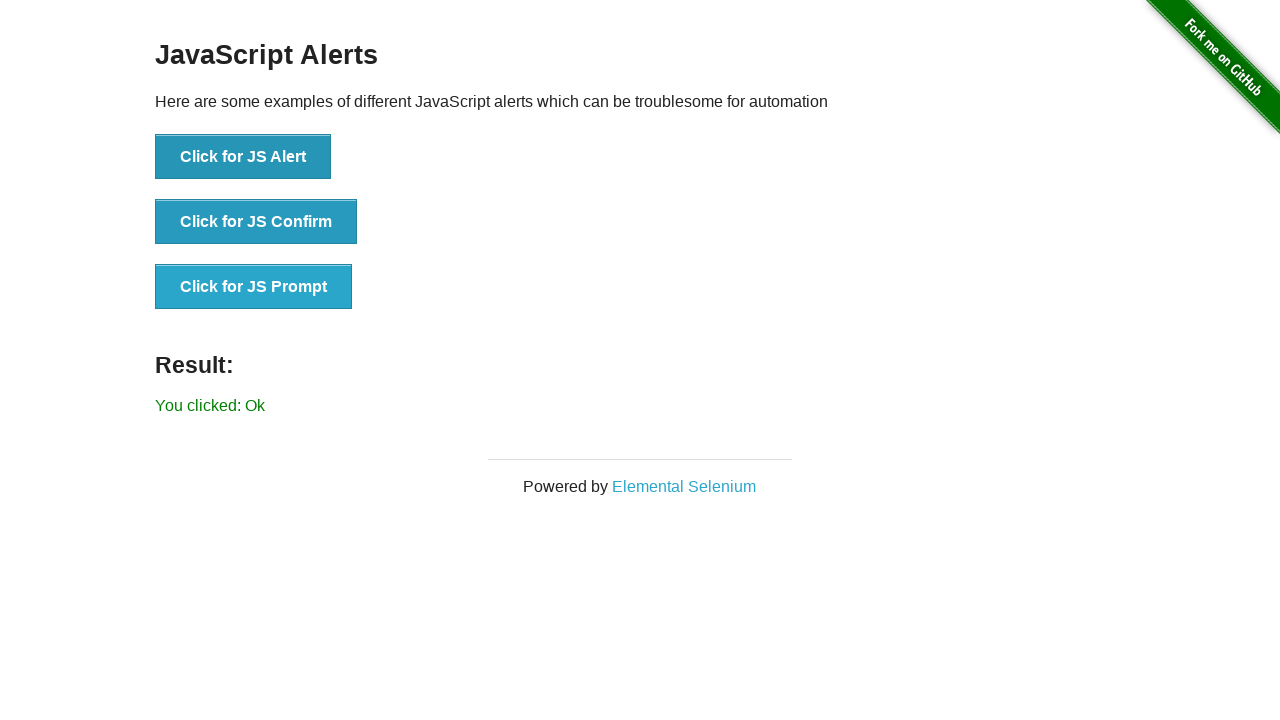

Triggered and responded to JavaScript prompt dialog with 'Hello World' at (254, 287) on xpath=//button[contains(text(),'Click for JS Prompt')]
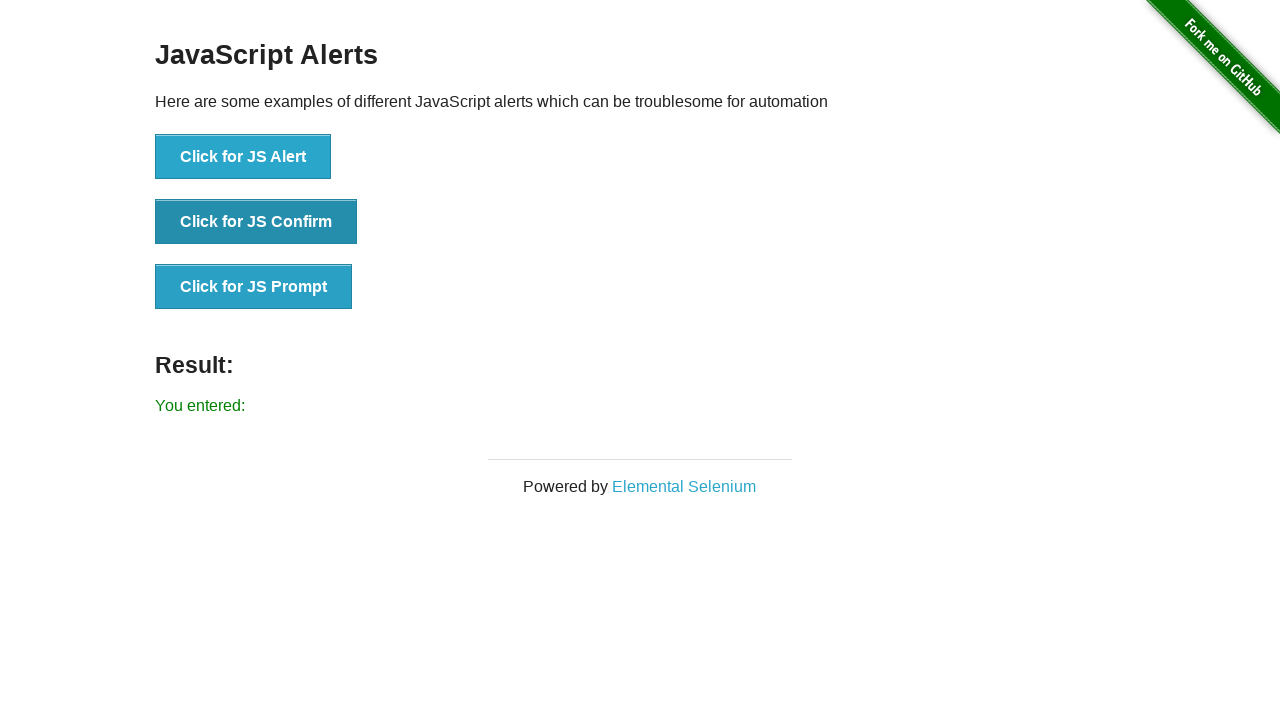

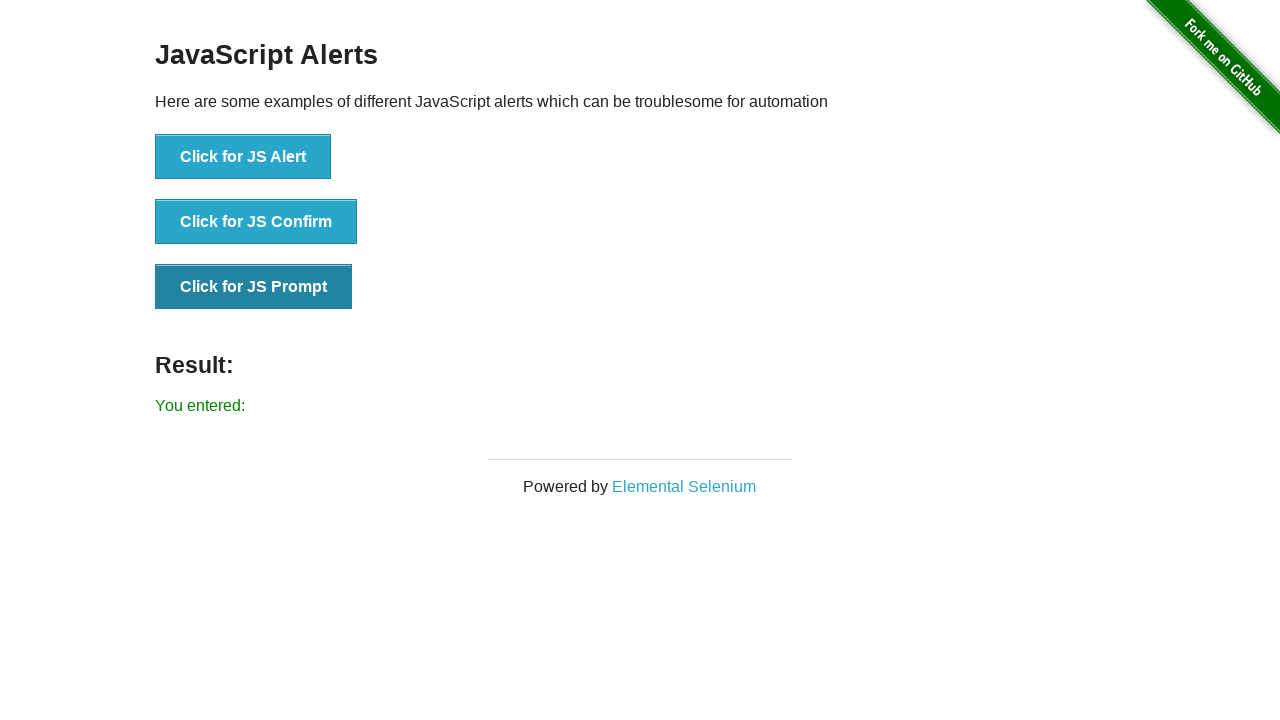